Tests dropdown and checkbox functionality on a practice page by selecting a checkbox, opening a passenger info dropdown, incrementing the adult count 4 times, and closing the dropdown.

Starting URL: https://rahulshettyacademy.com/dropdownsPractise/

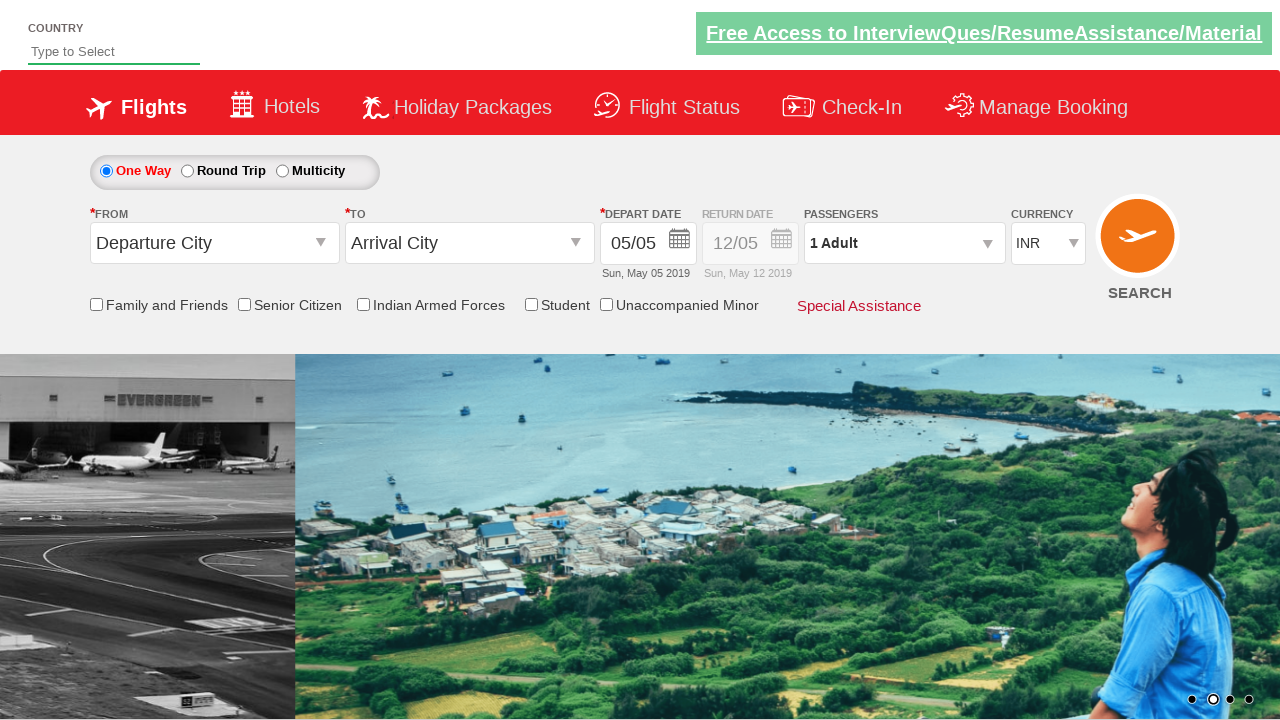

Clicked on friends and family checkbox at (96, 304) on input[id*='friendsandfamily']
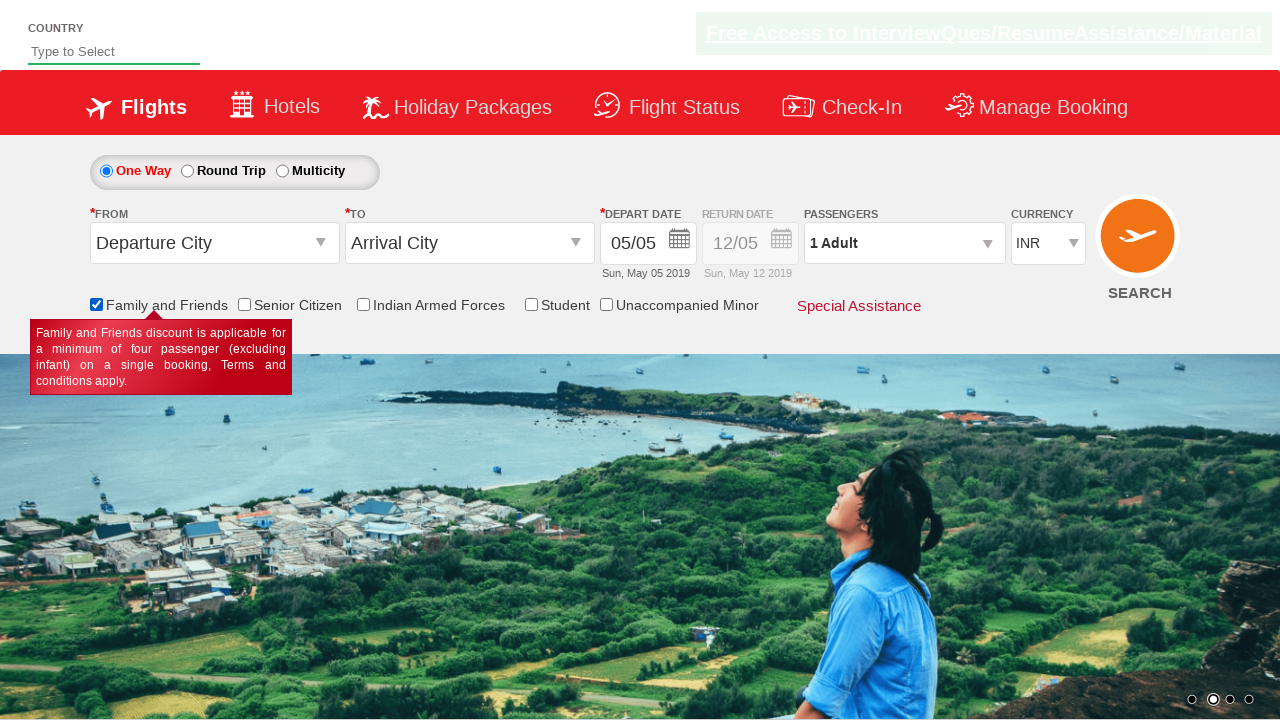

Clicked on passenger info dropdown to open it at (904, 243) on #divpaxinfo
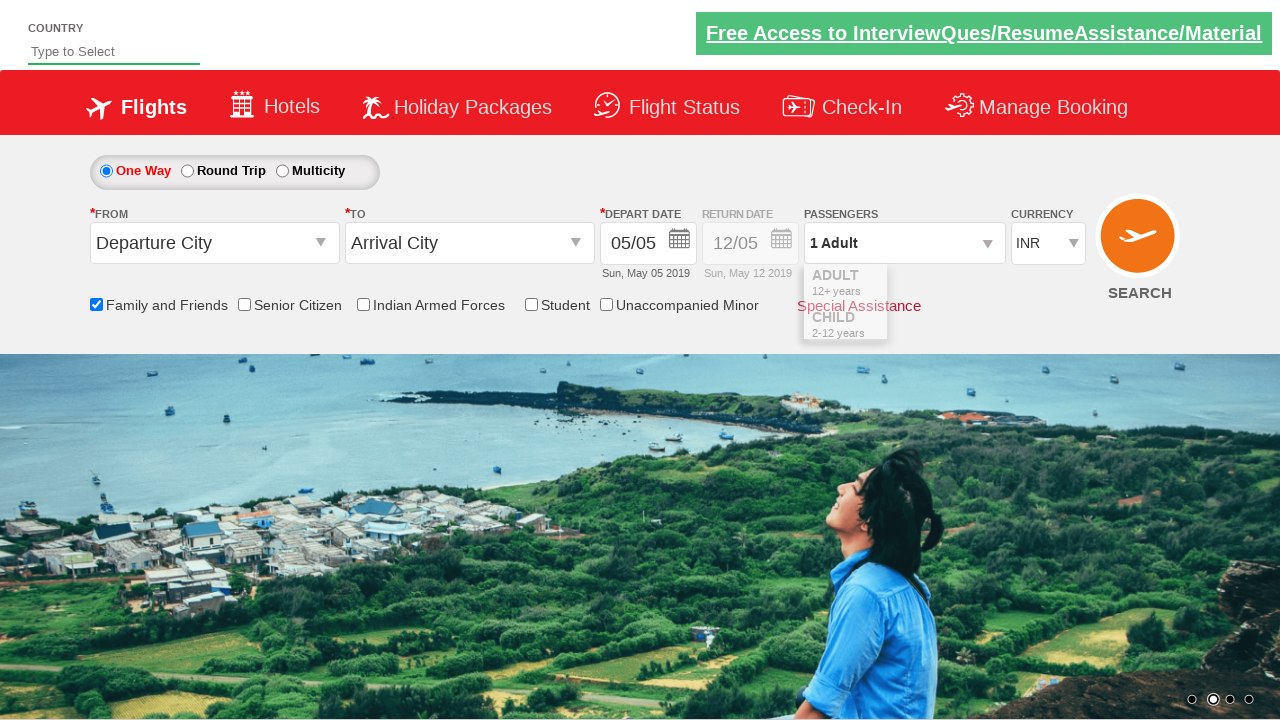

Waited for adult increment button to be visible
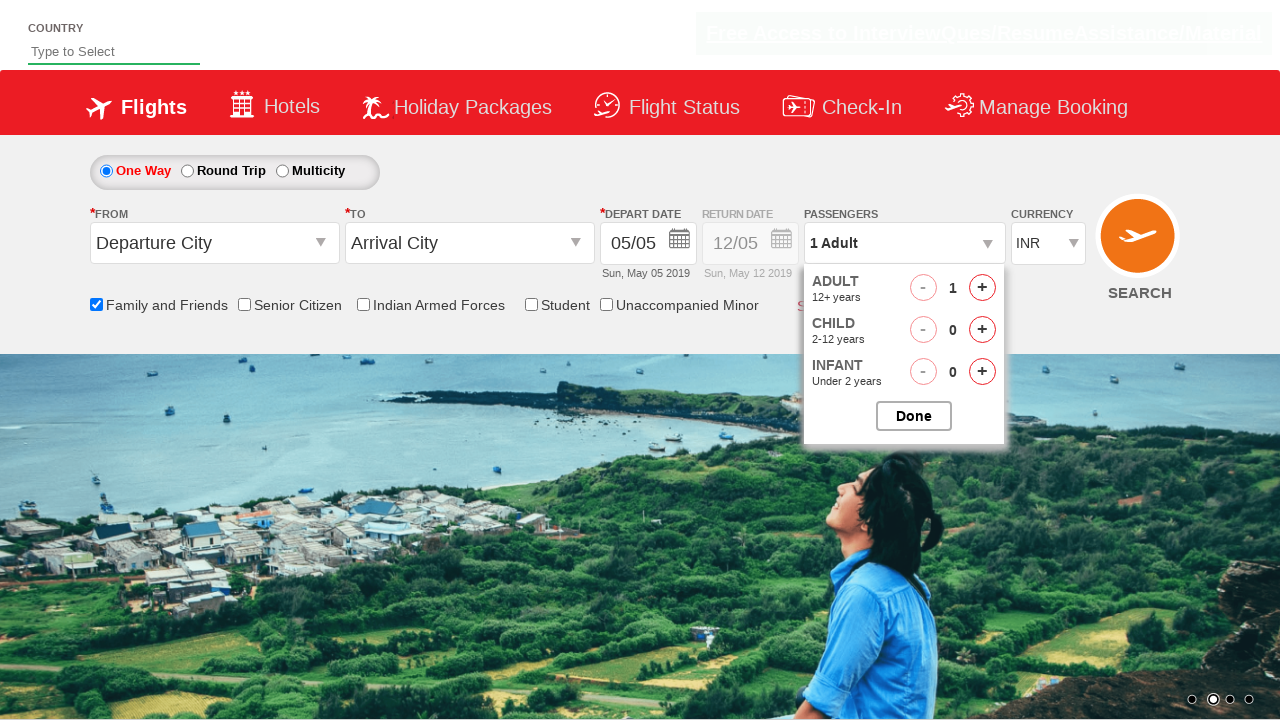

Incremented adult count (iteration 1 of 4) at (982, 288) on #hrefIncAdt
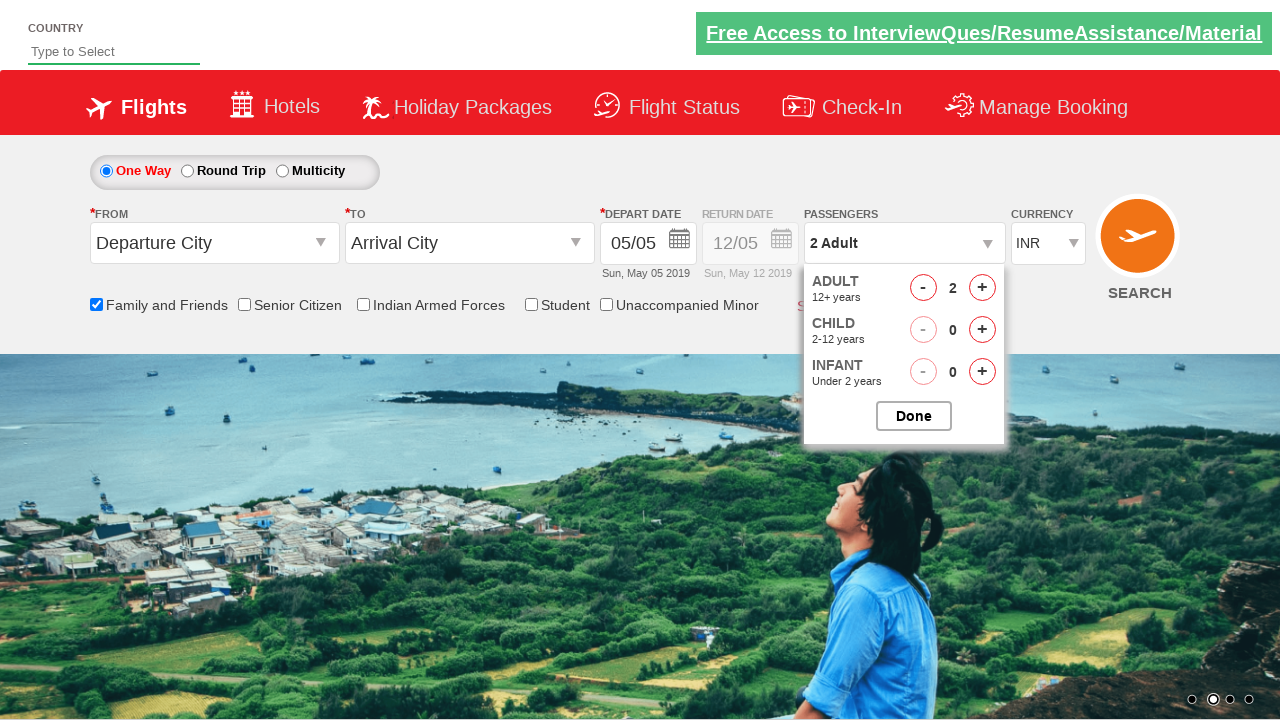

Incremented adult count (iteration 2 of 4) at (982, 288) on #hrefIncAdt
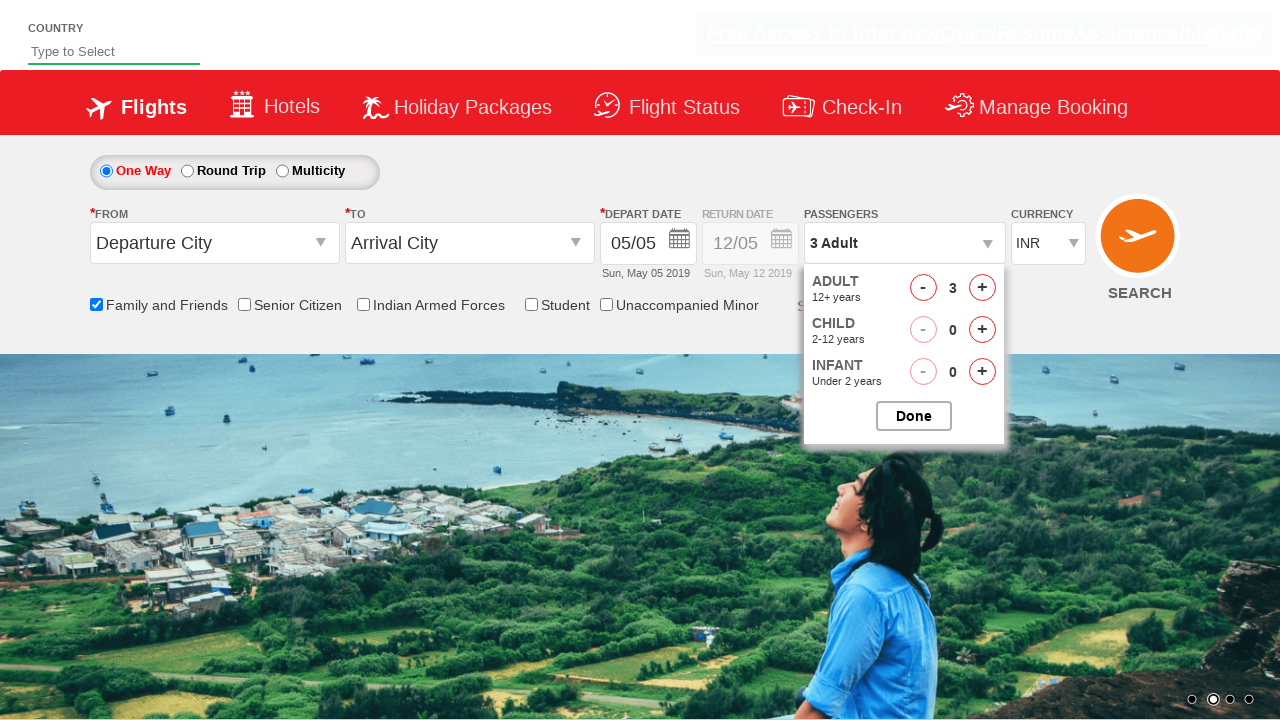

Incremented adult count (iteration 3 of 4) at (982, 288) on #hrefIncAdt
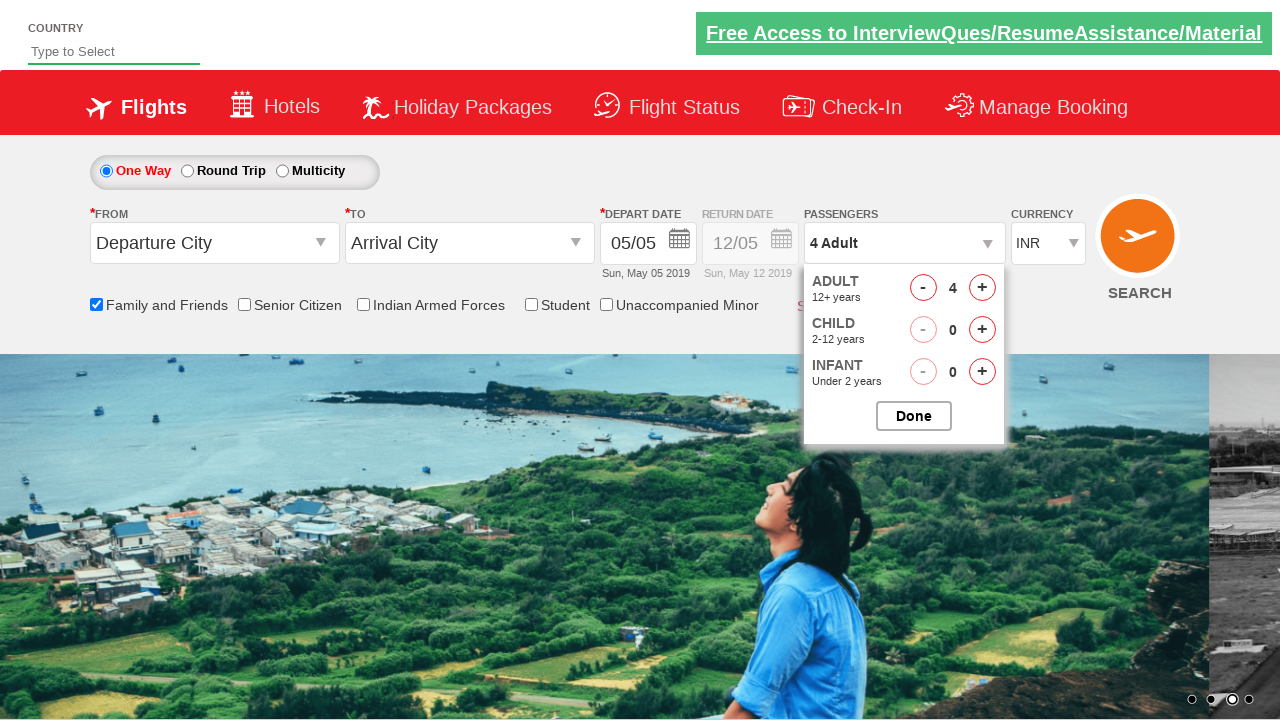

Incremented adult count (iteration 4 of 4) at (982, 288) on #hrefIncAdt
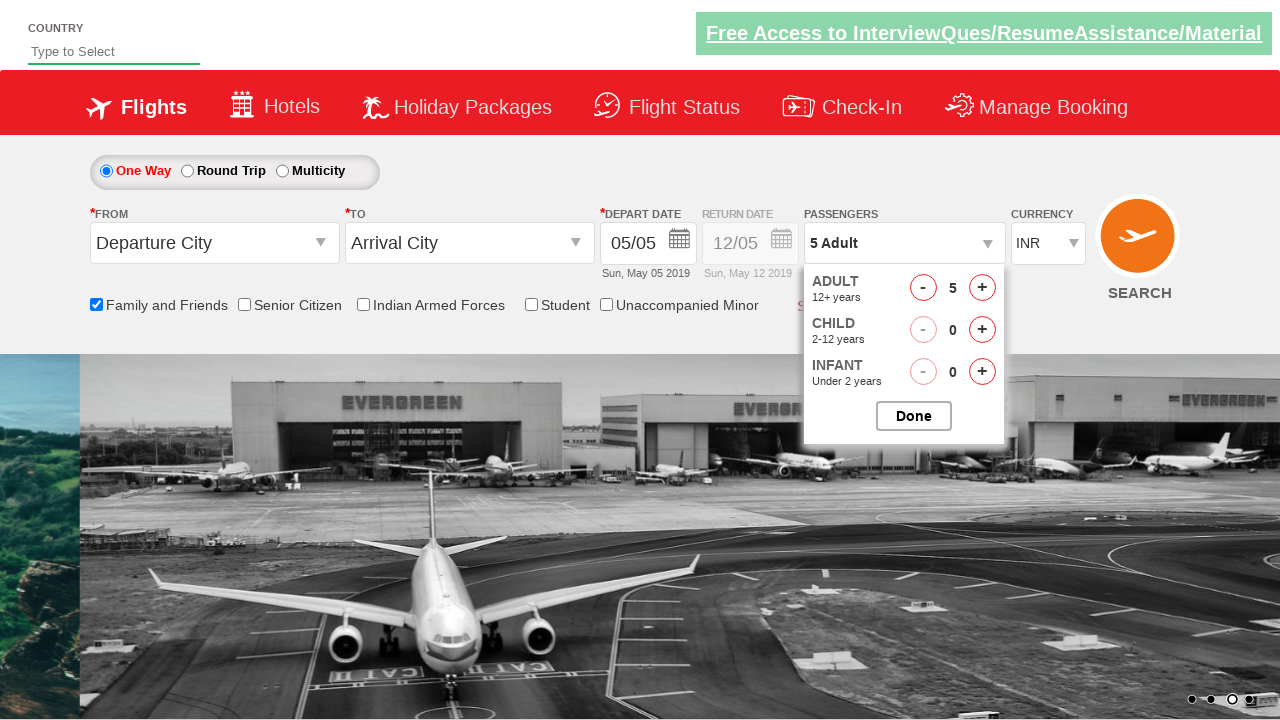

Clicked button to close passenger options dropdown at (914, 416) on #btnclosepaxoption
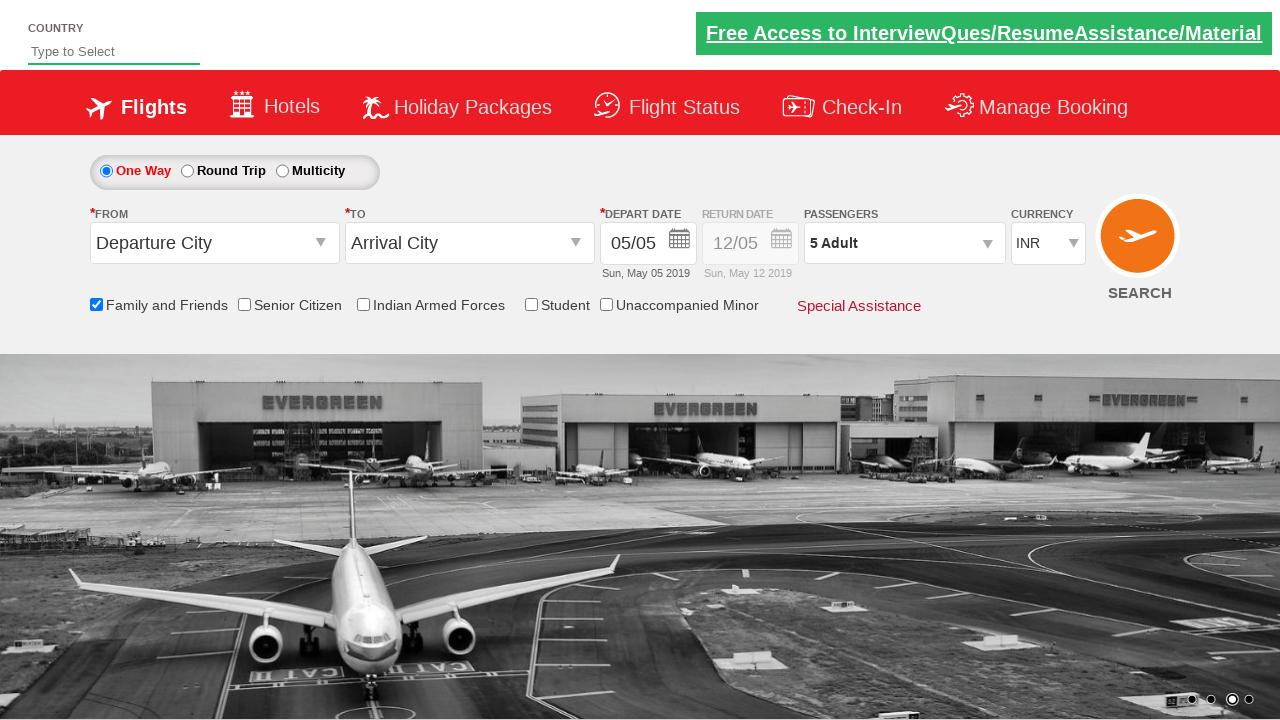

Waited for passenger info dropdown to close and text to update
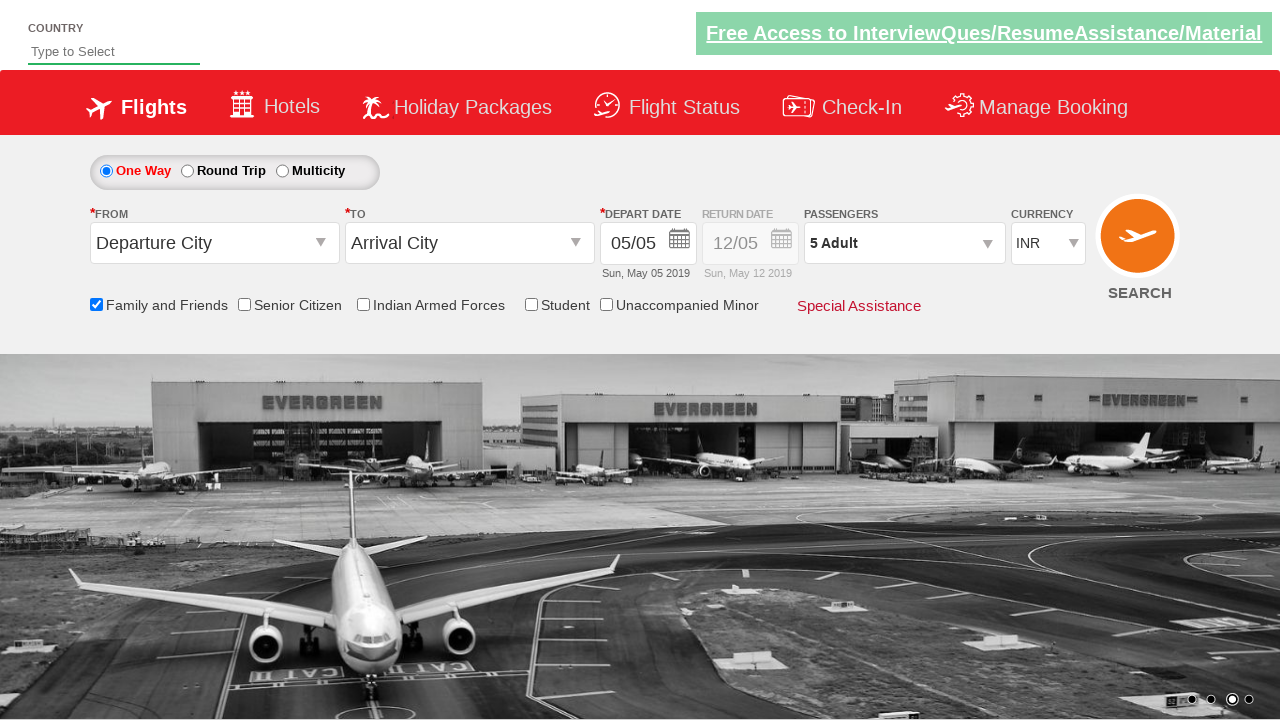

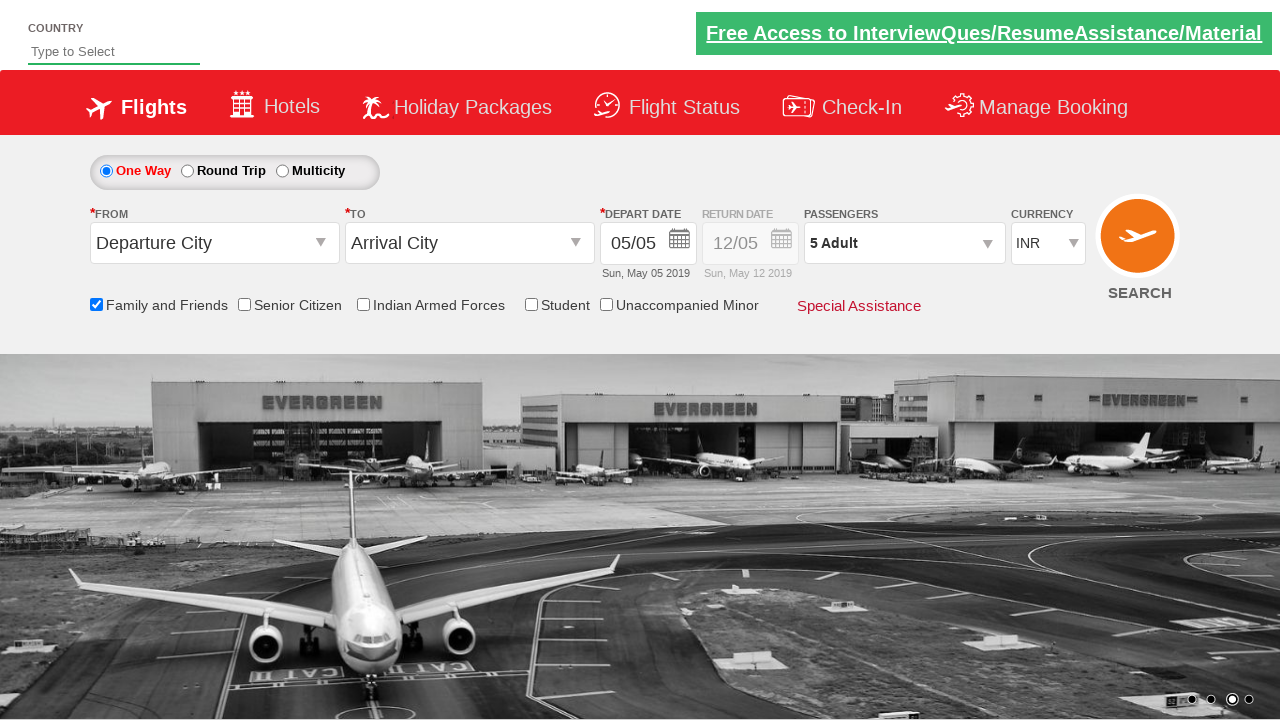